Tests double click functionality by double-clicking the Add Element button and verifying two Delete buttons appear

Starting URL: https://the-internet.herokuapp.com/add_remove_elements/

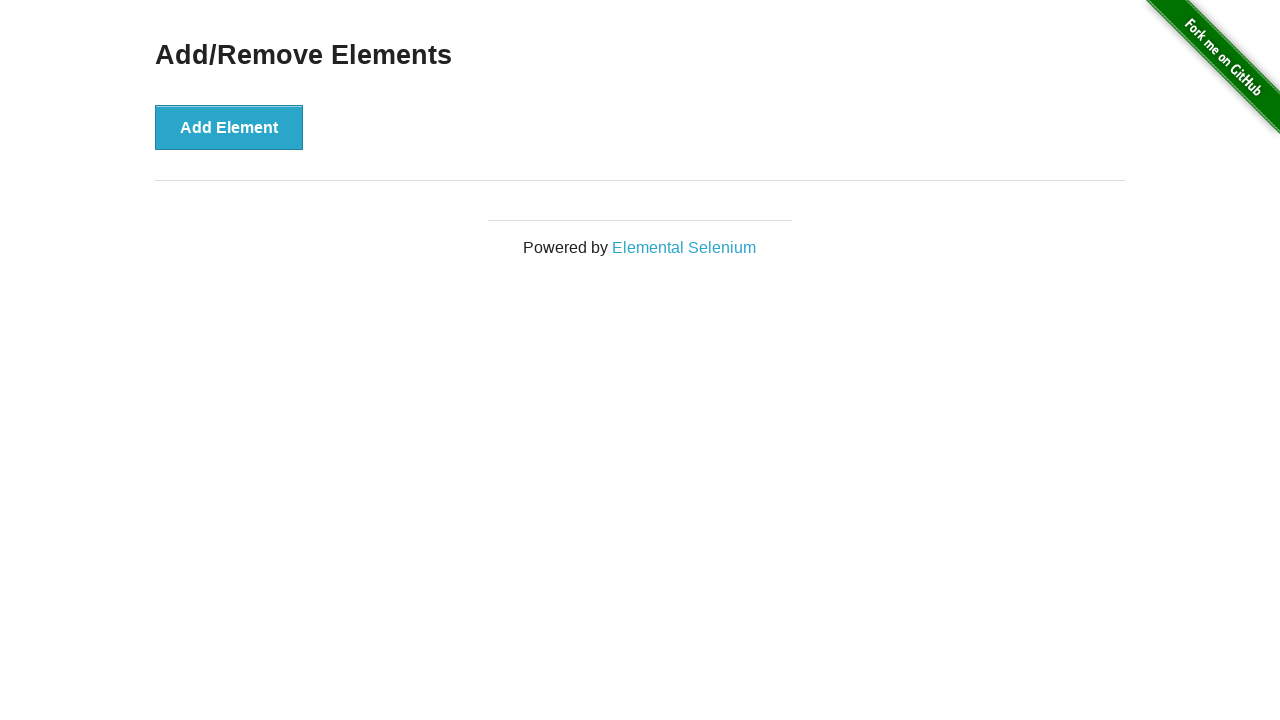

Double-clicked the Add Element button at (229, 127) on xpath=//button[text()='Add Element']
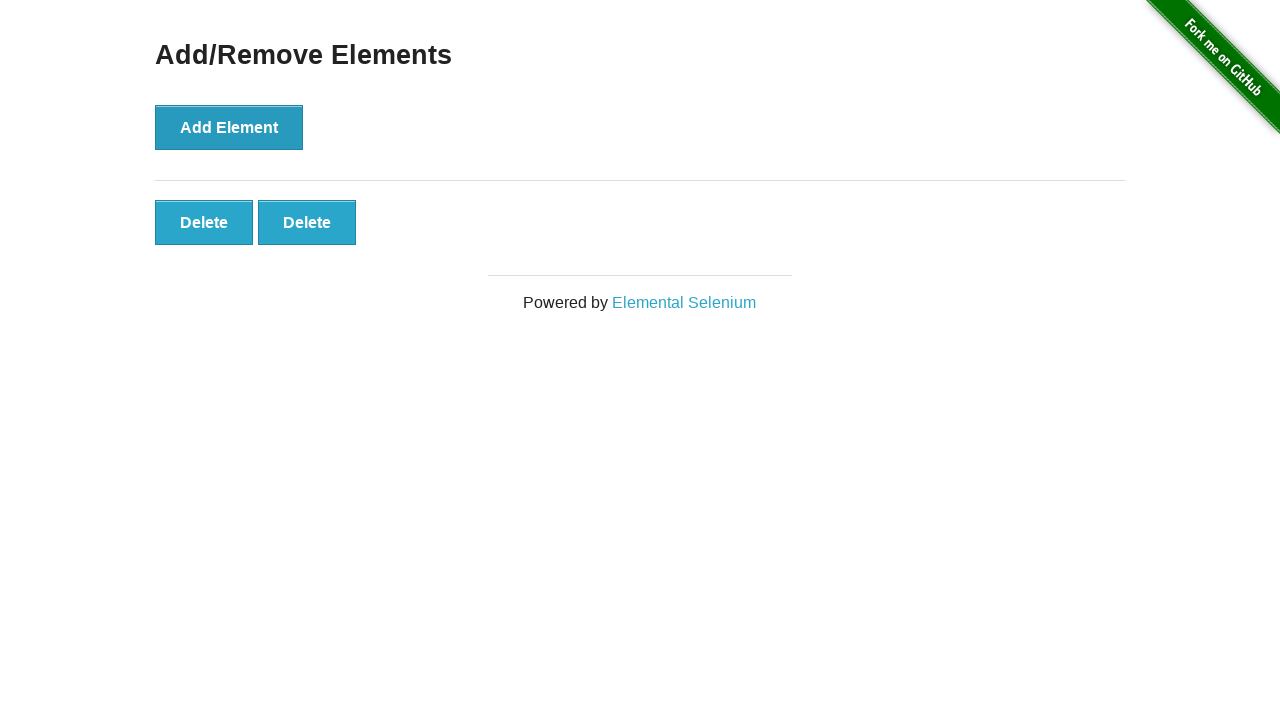

Verified that two Delete buttons are present
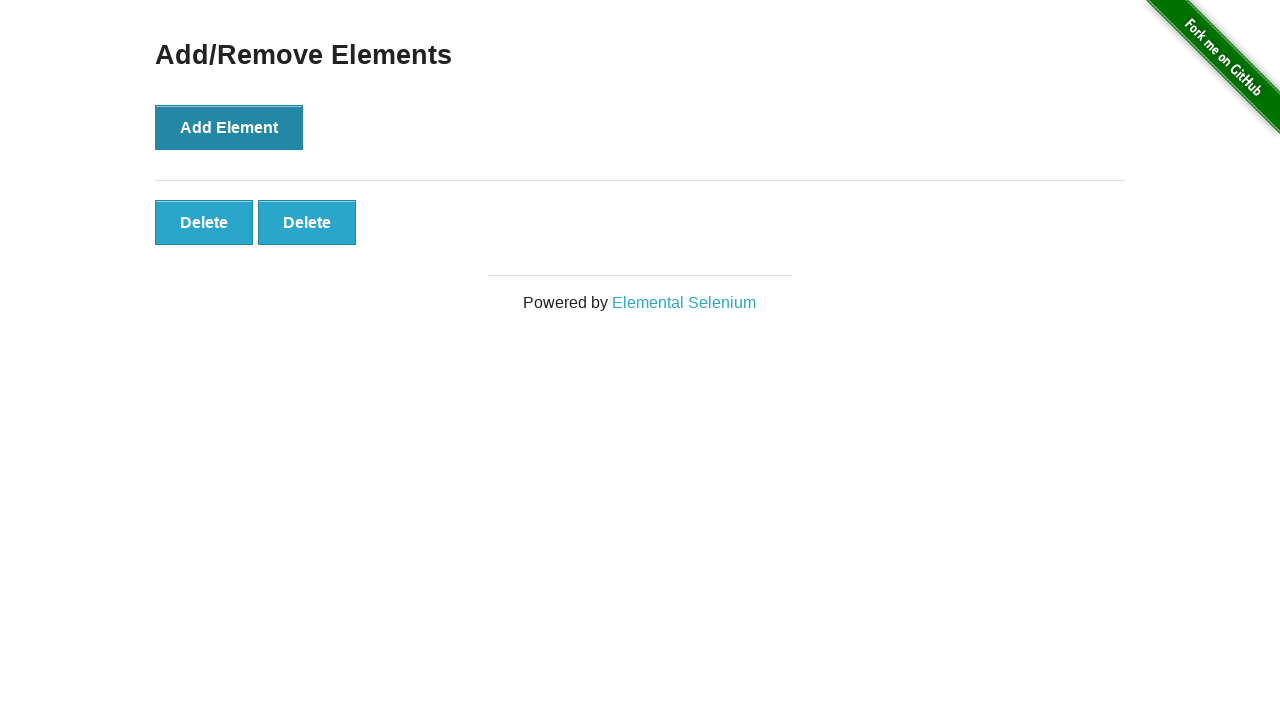

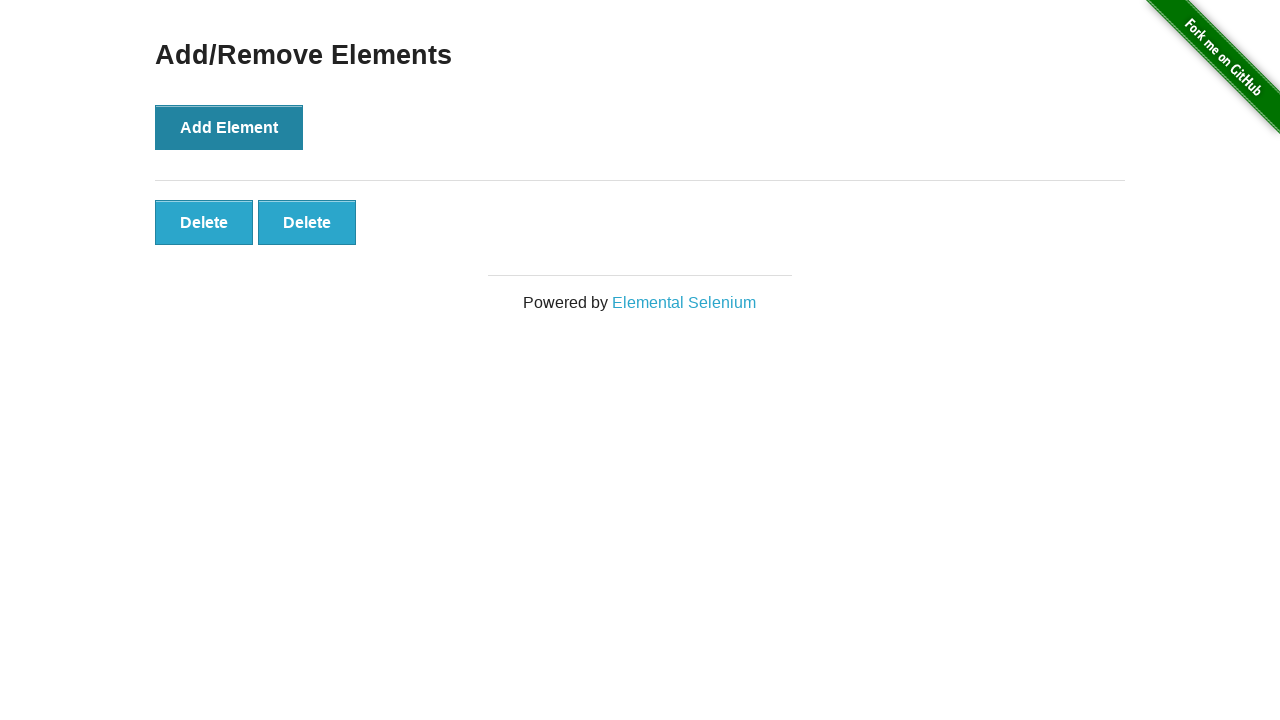